Tests that entering an empty string removes the todo item

Starting URL: https://demo.playwright.dev/todomvc

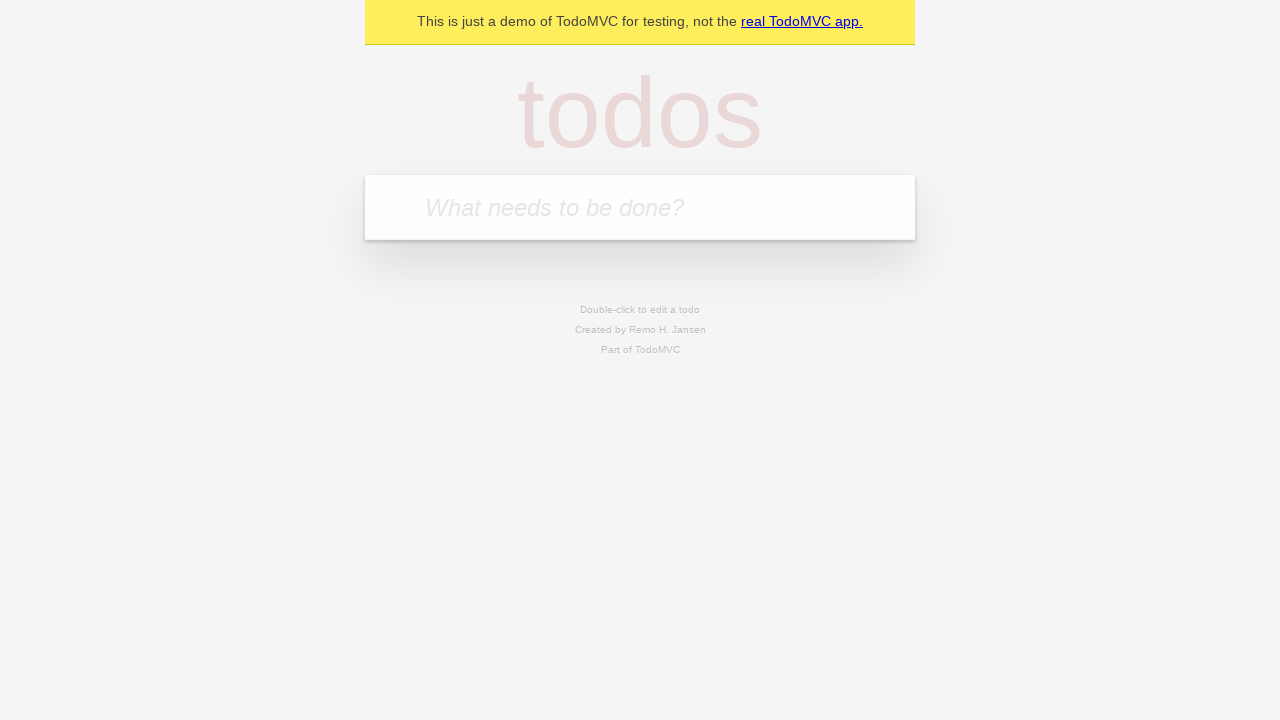

Located the 'What needs to be done?' input field
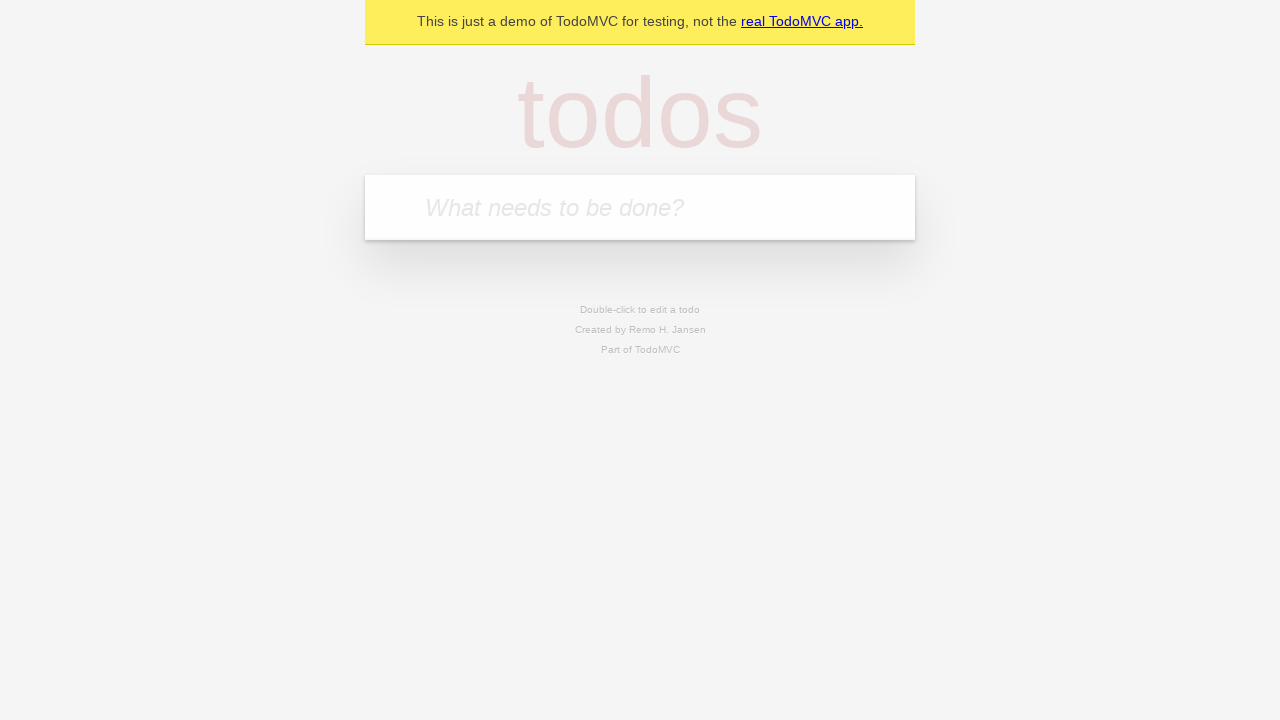

Filled new todo input with 'buy some cheese' on internal:attr=[placeholder="What needs to be done?"i]
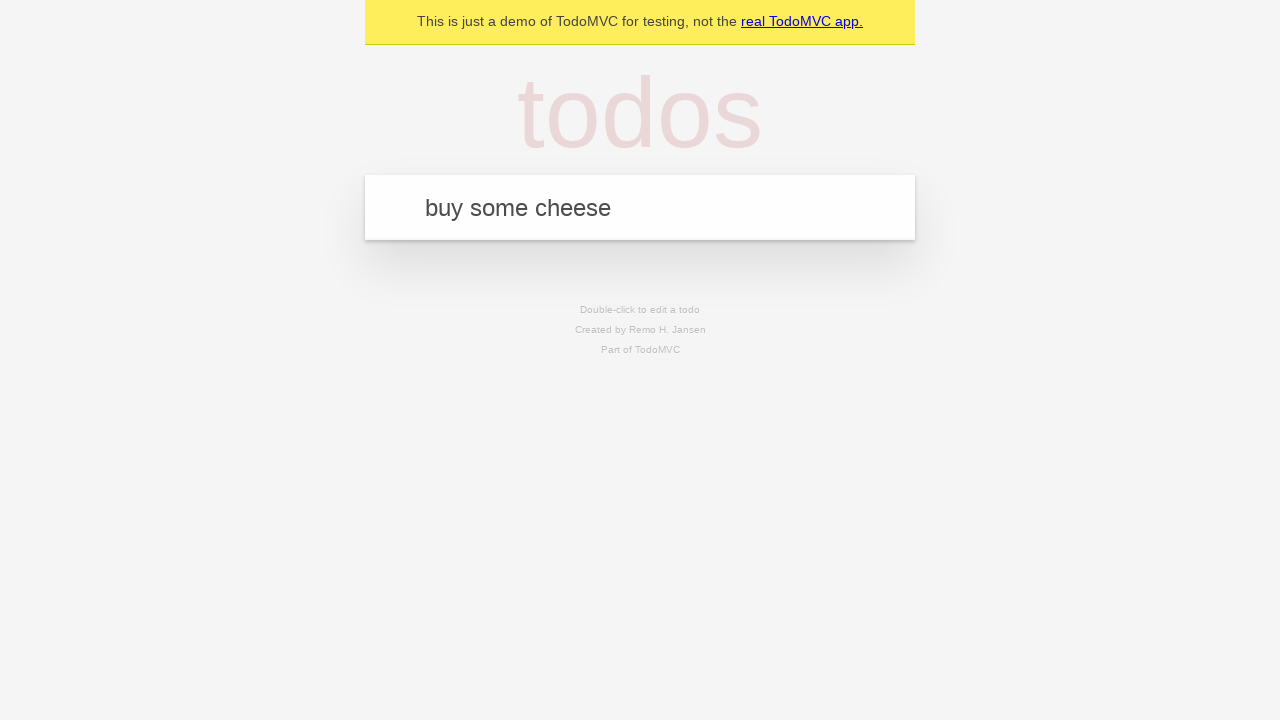

Pressed Enter to create todo item 'buy some cheese' on internal:attr=[placeholder="What needs to be done?"i]
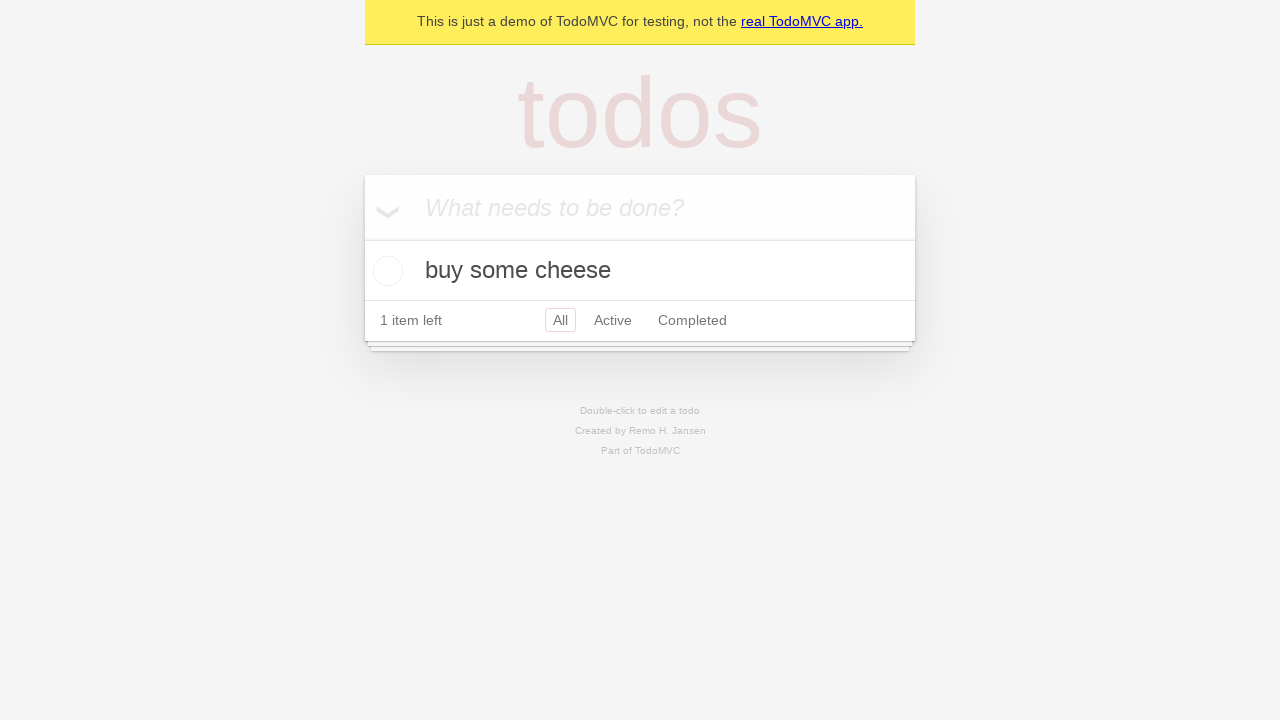

Filled new todo input with 'feed the cat' on internal:attr=[placeholder="What needs to be done?"i]
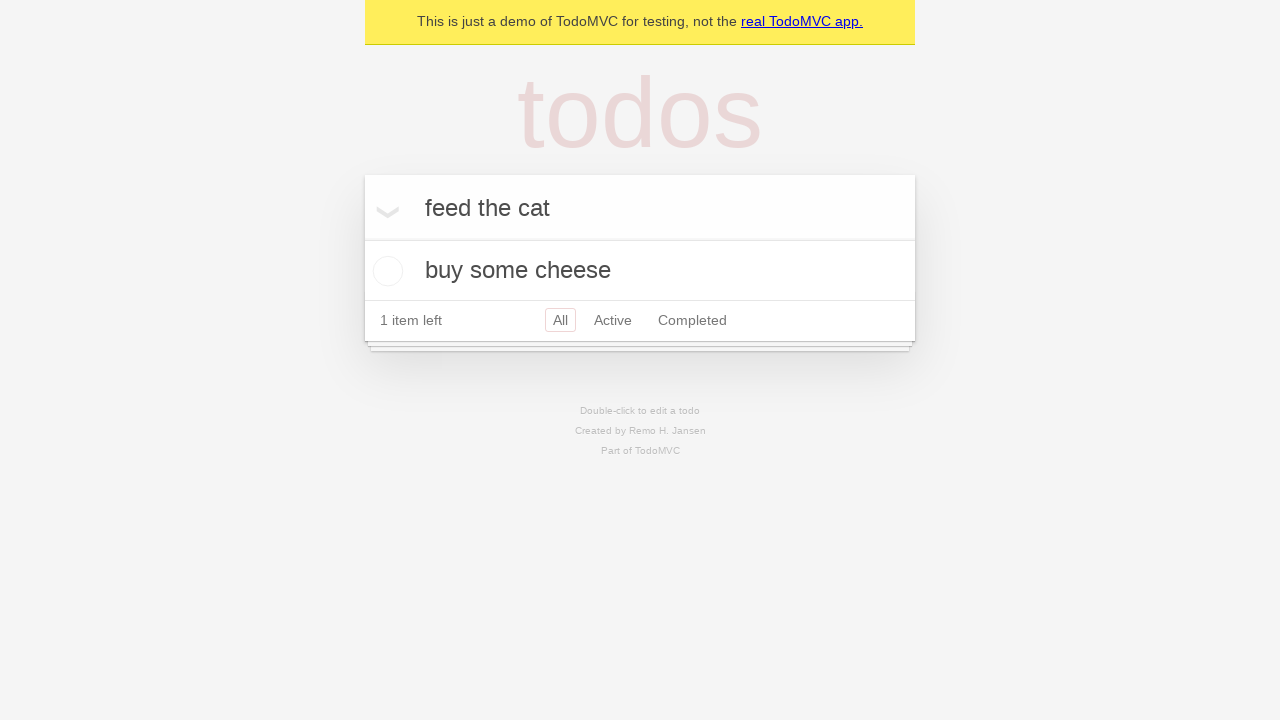

Pressed Enter to create todo item 'feed the cat' on internal:attr=[placeholder="What needs to be done?"i]
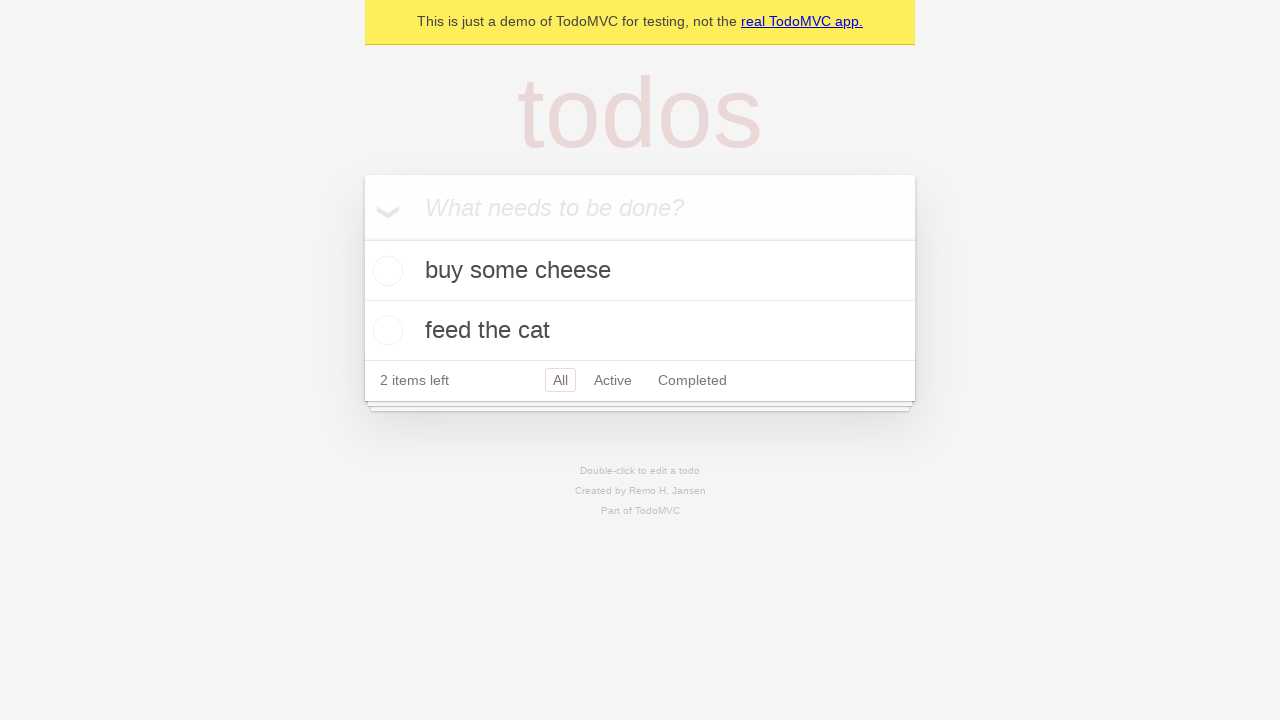

Filled new todo input with 'book a doctors appointment ' on internal:attr=[placeholder="What needs to be done?"i]
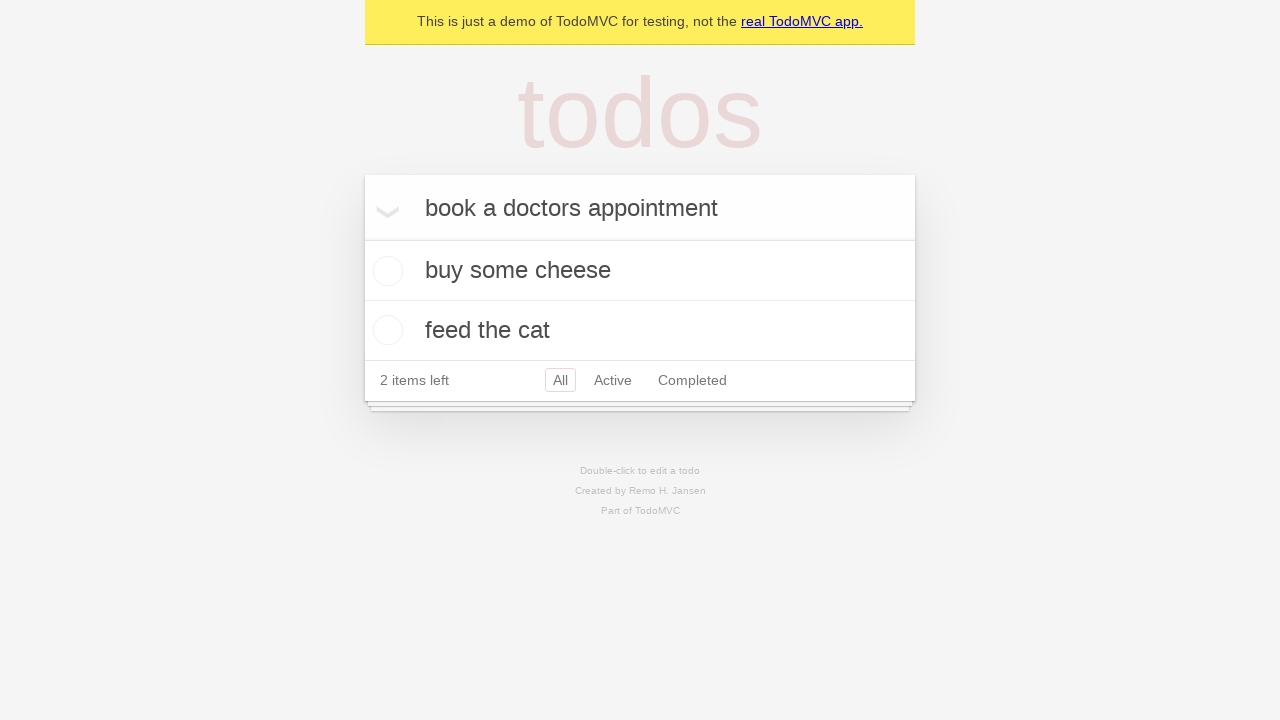

Pressed Enter to create todo item 'book a doctors appointment ' on internal:attr=[placeholder="What needs to be done?"i]
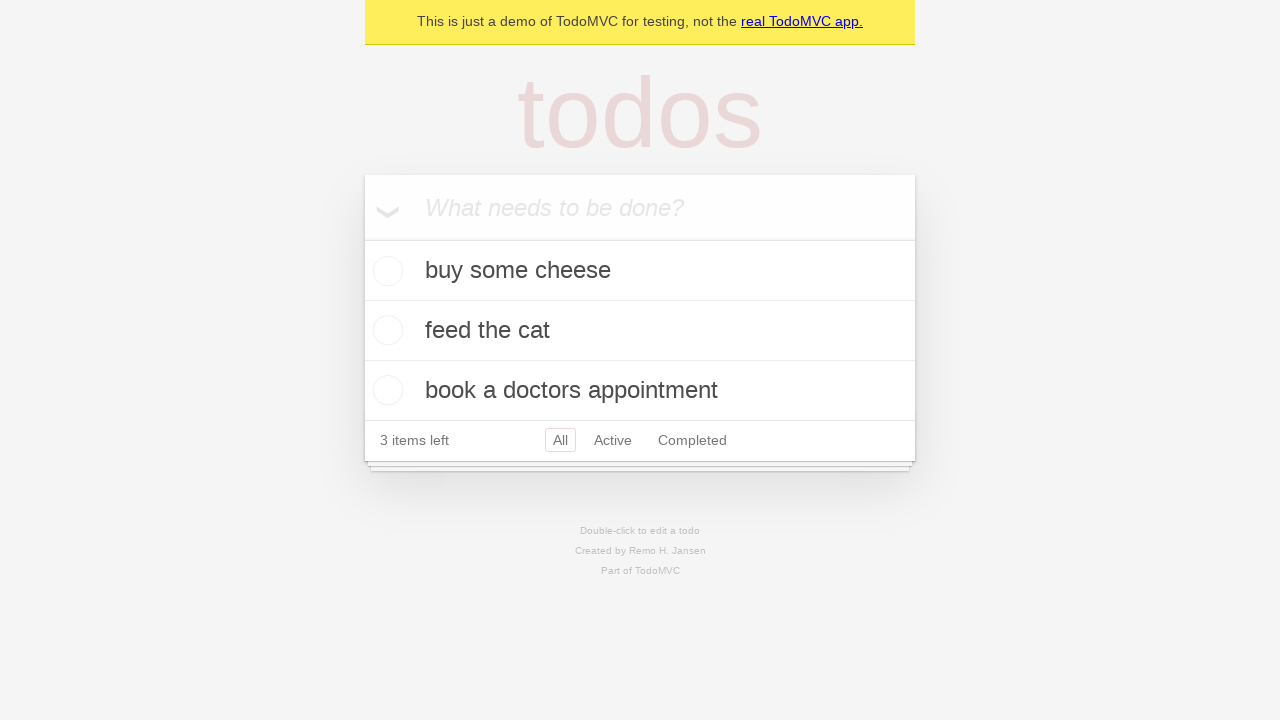

Waited for third todo item to be visible
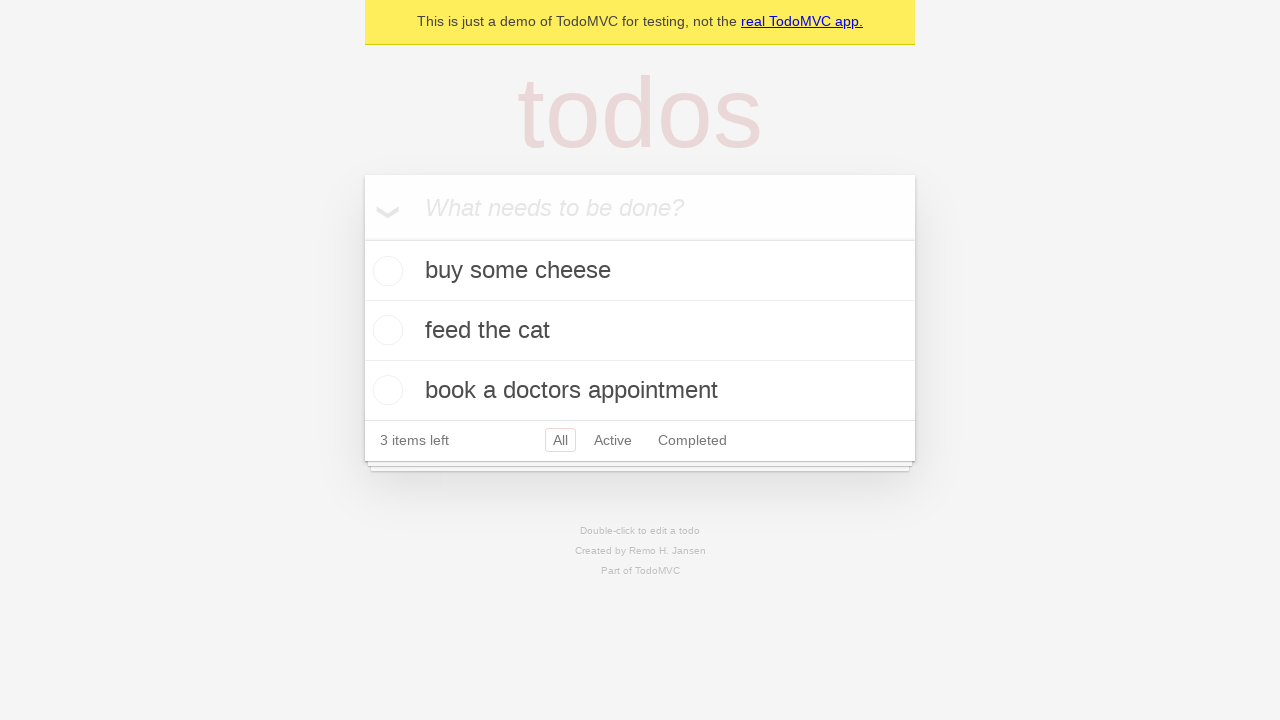

Located all todo item elements
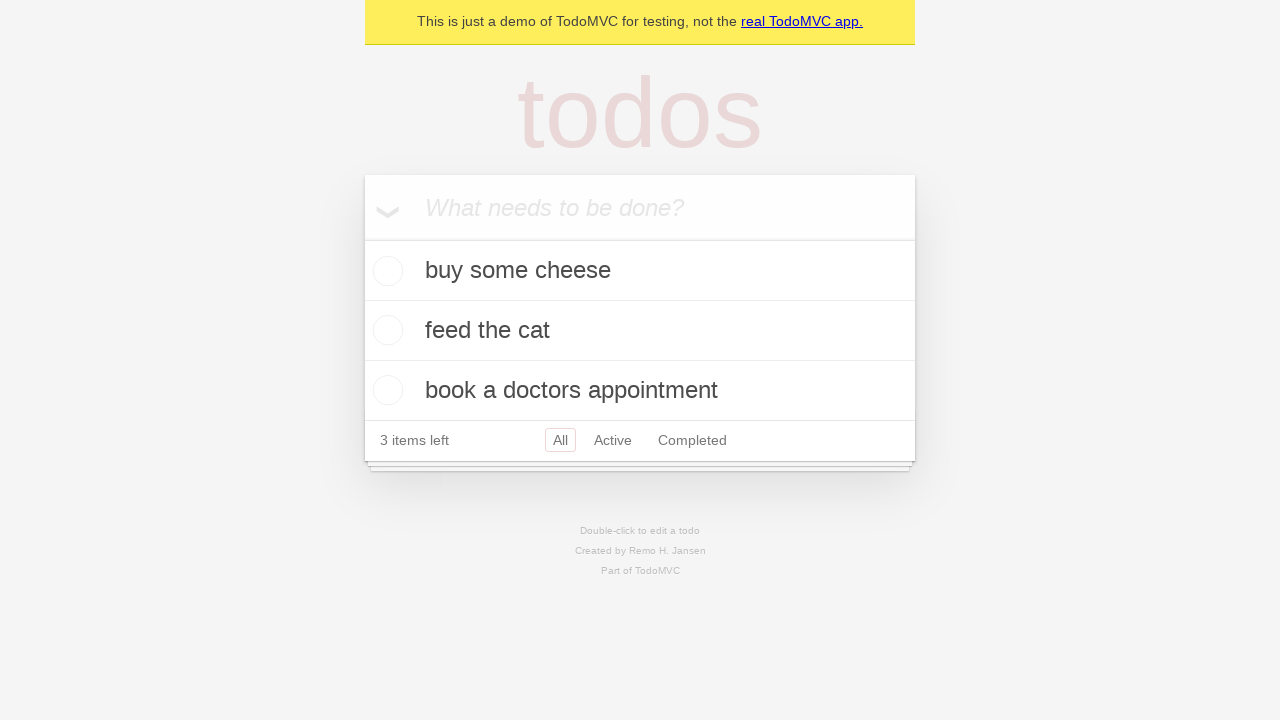

Double-clicked the second todo item to enter edit mode at (640, 331) on internal:testid=[data-testid="todo-item"s] >> nth=1
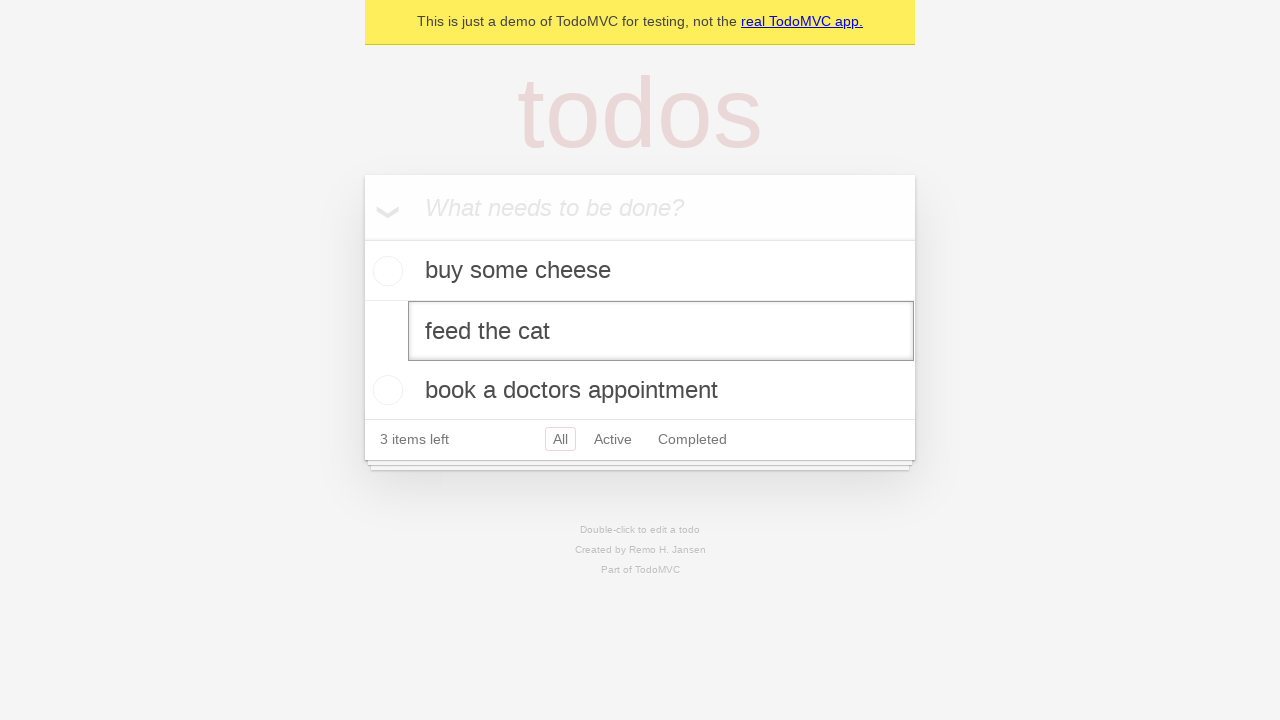

Located the edit textbox for the second todo item
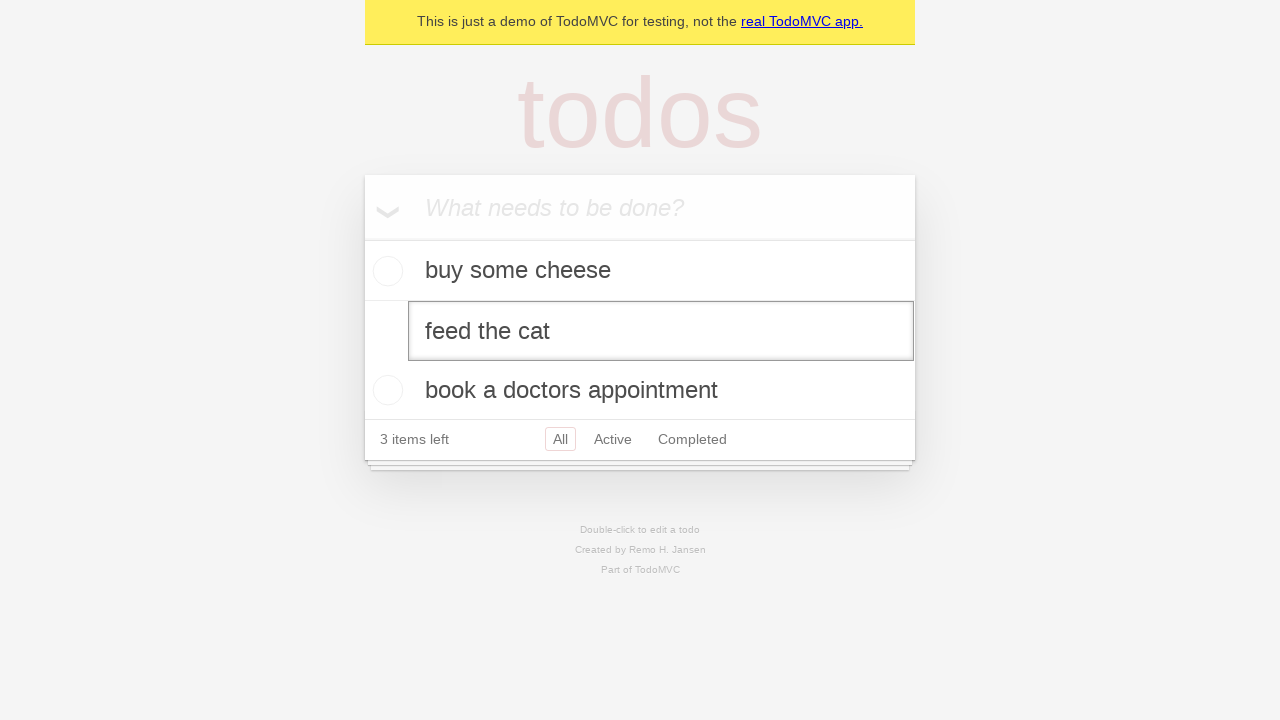

Cleared the edit input field with empty string on internal:testid=[data-testid="todo-item"s] >> nth=1 >> internal:role=textbox[nam
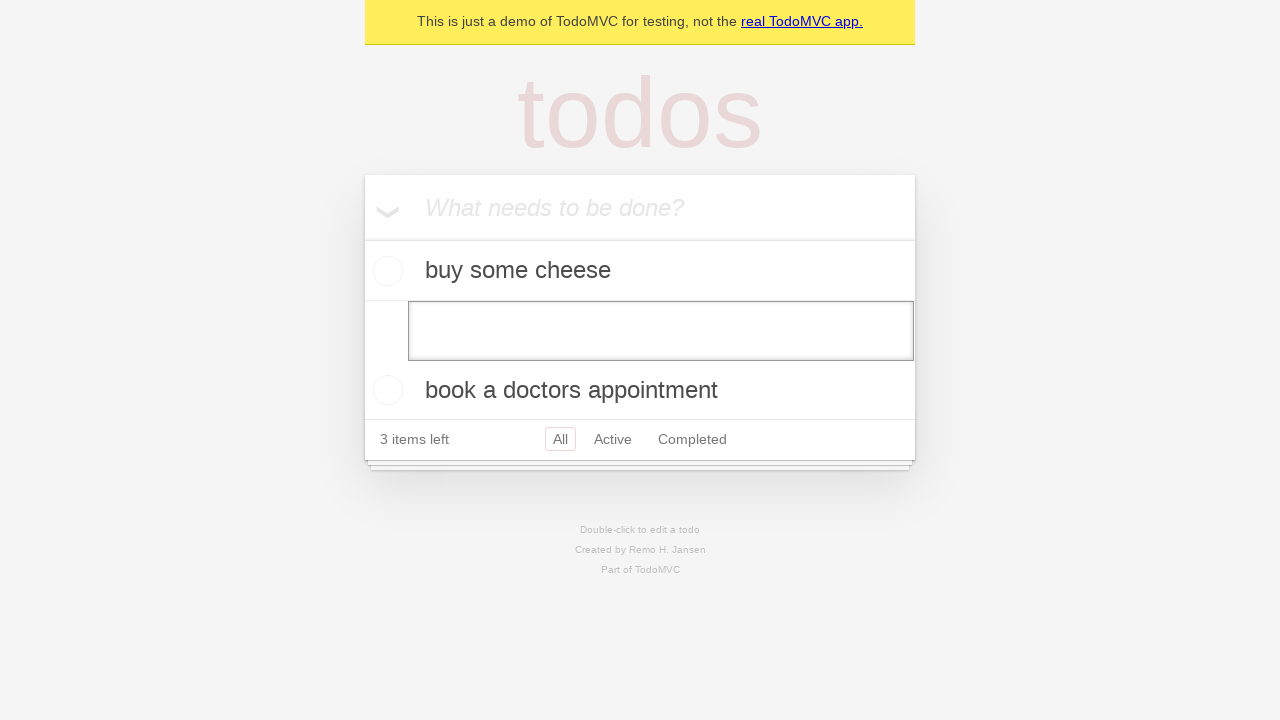

Pressed Enter to confirm empty string and remove todo item on internal:testid=[data-testid="todo-item"s] >> nth=1 >> internal:role=textbox[nam
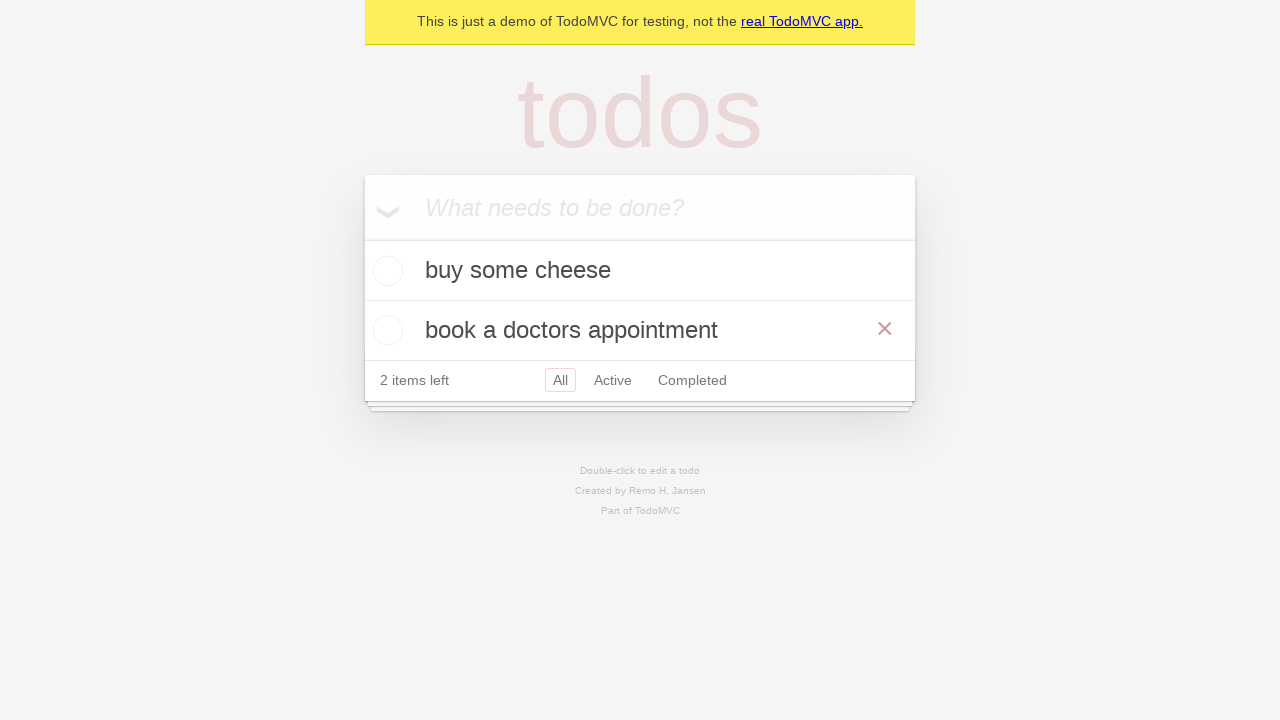

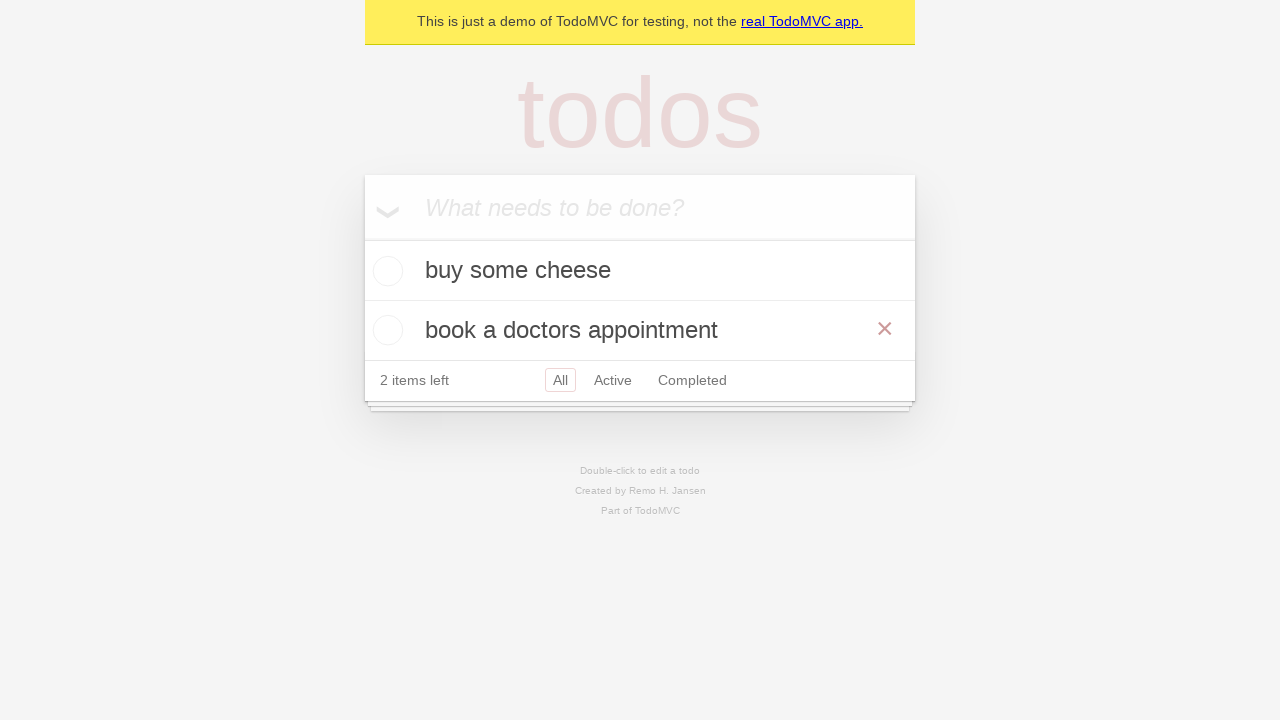